Navigates to Flipkart website with custom HTTP headers set. The original script monitored network request/response headers, but the core automation is simply loading the page.

Starting URL: https://flipkart.com

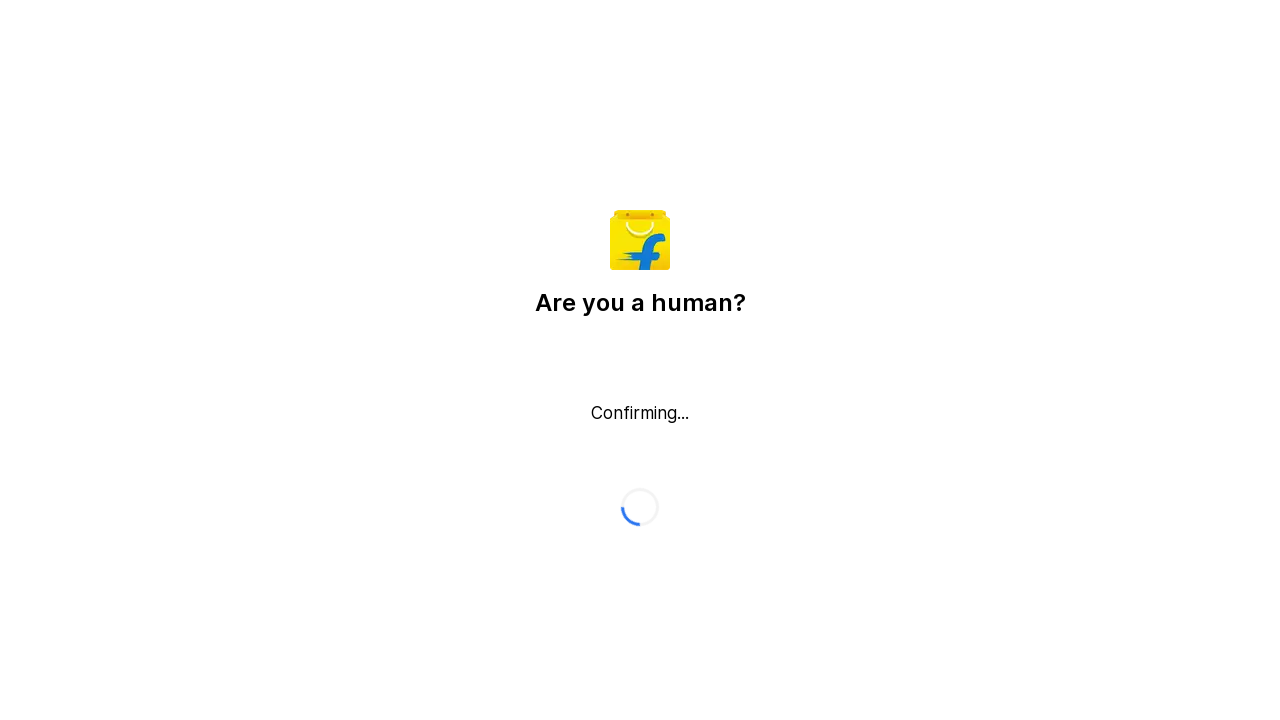

Set custom HTTP headers for all requests
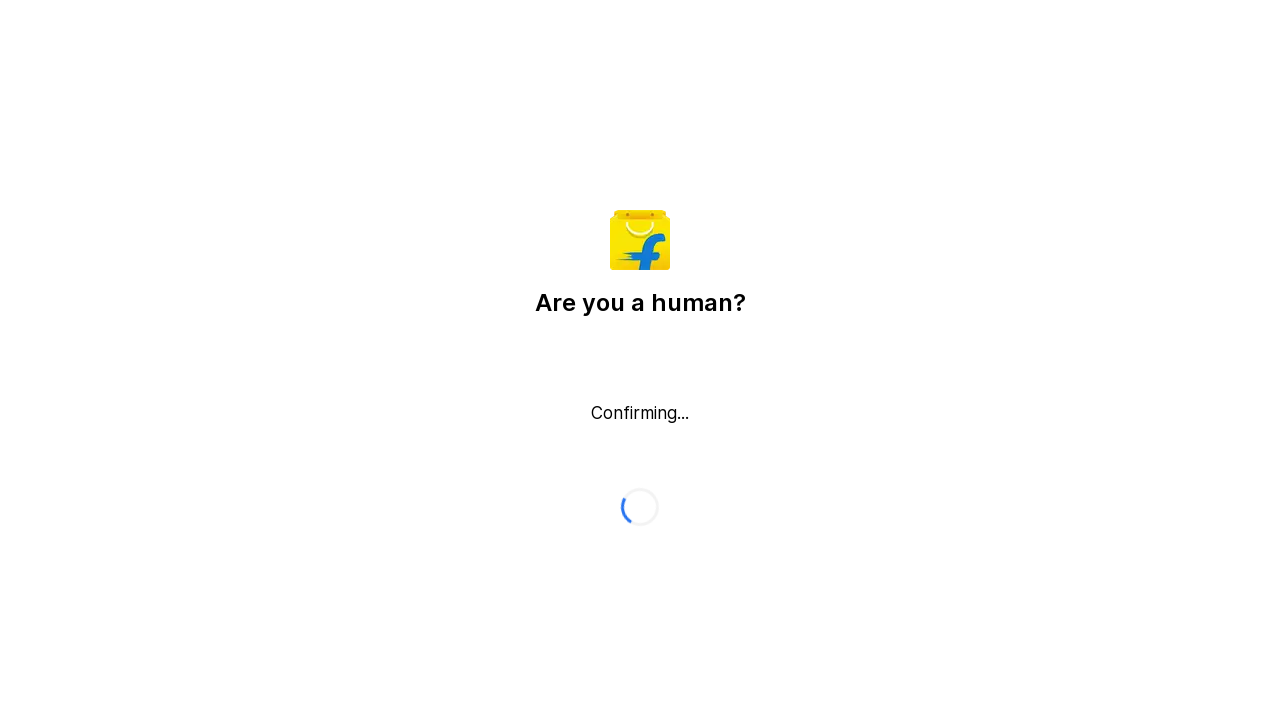

Waited for page to reach networkidle state
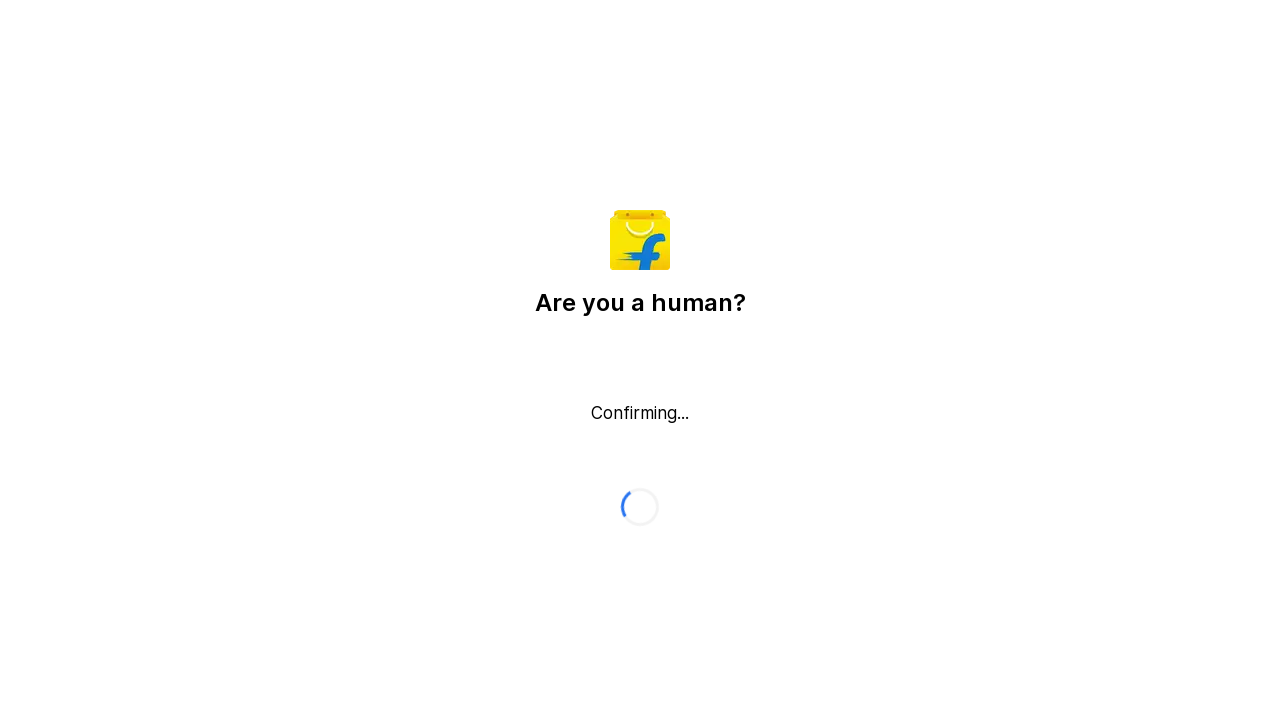

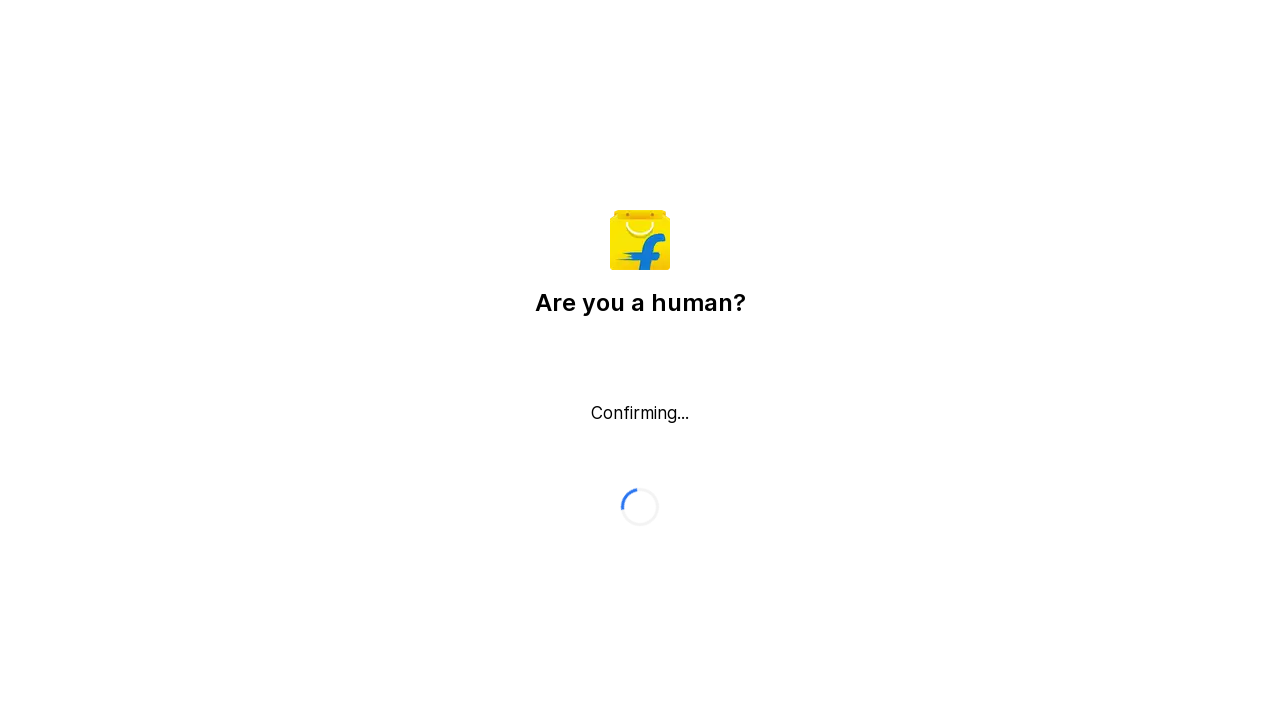